Tests Prevent Propagation feature by dragging element to other outer drop box

Starting URL: https://demoqa.com/

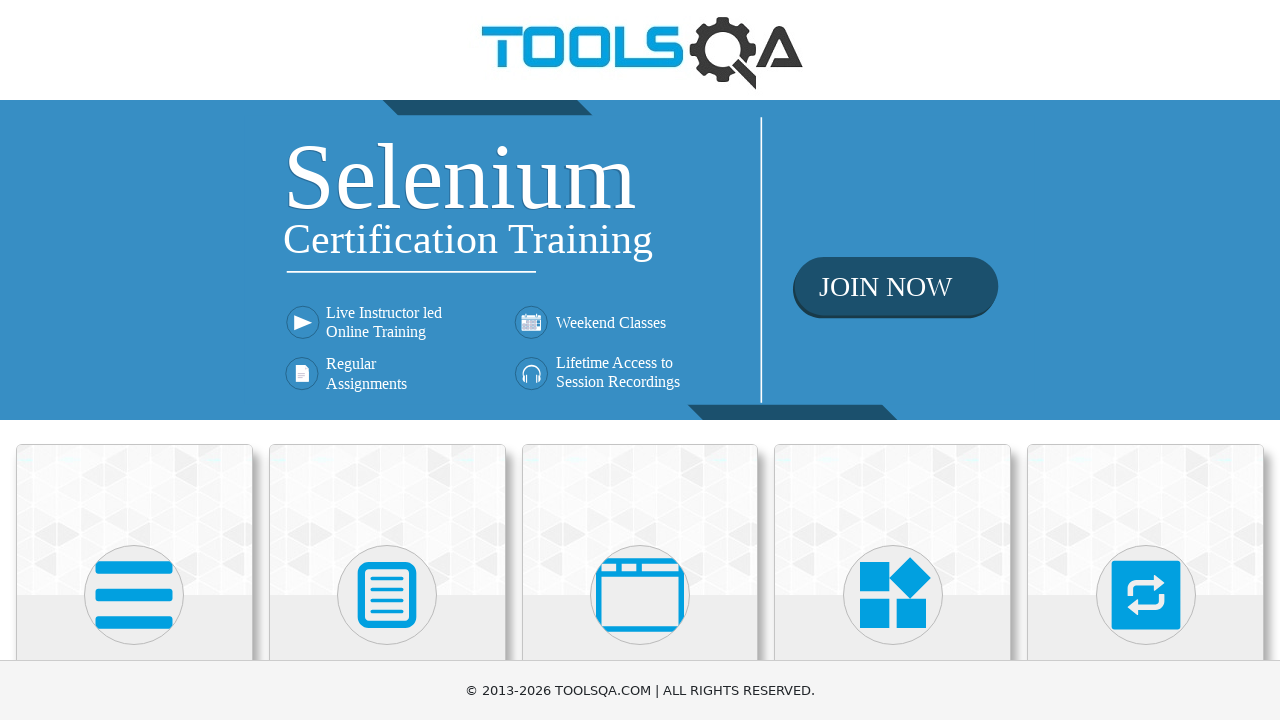

Clicked on Interactions card at (1146, 360) on text=Interactions
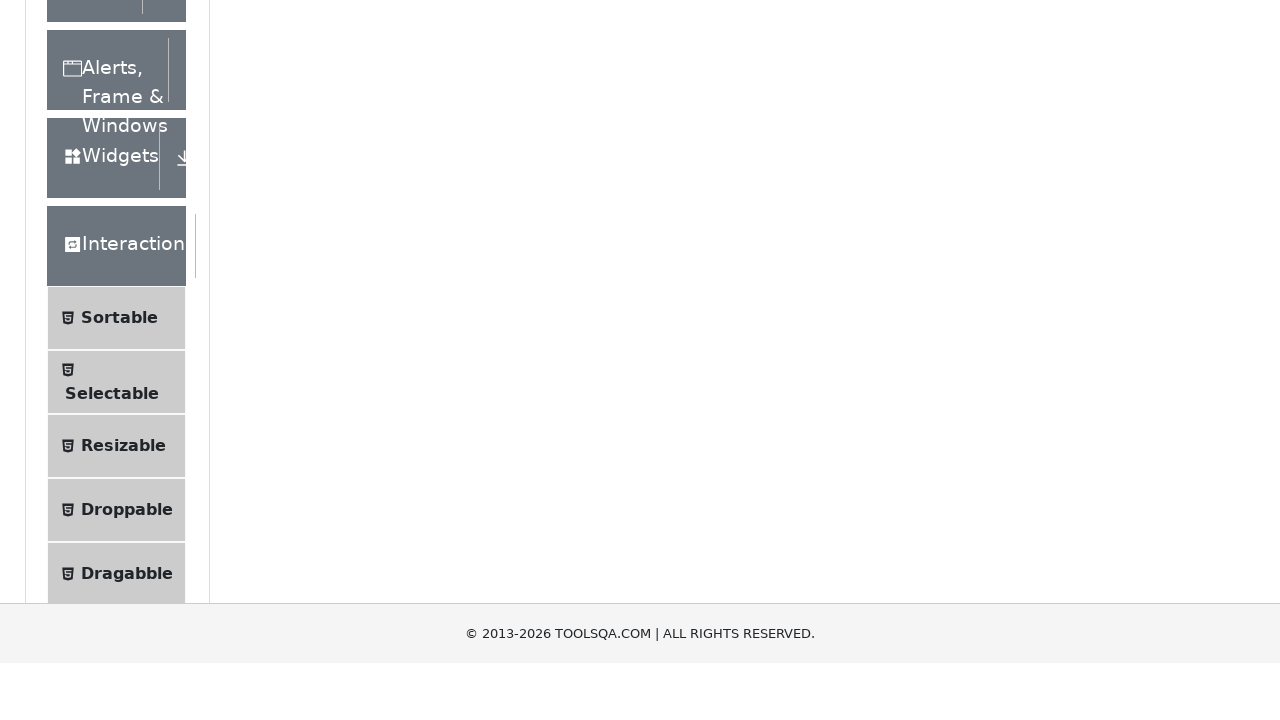

Clicked on Droppable option in the menu at (127, 411) on text=Droppable
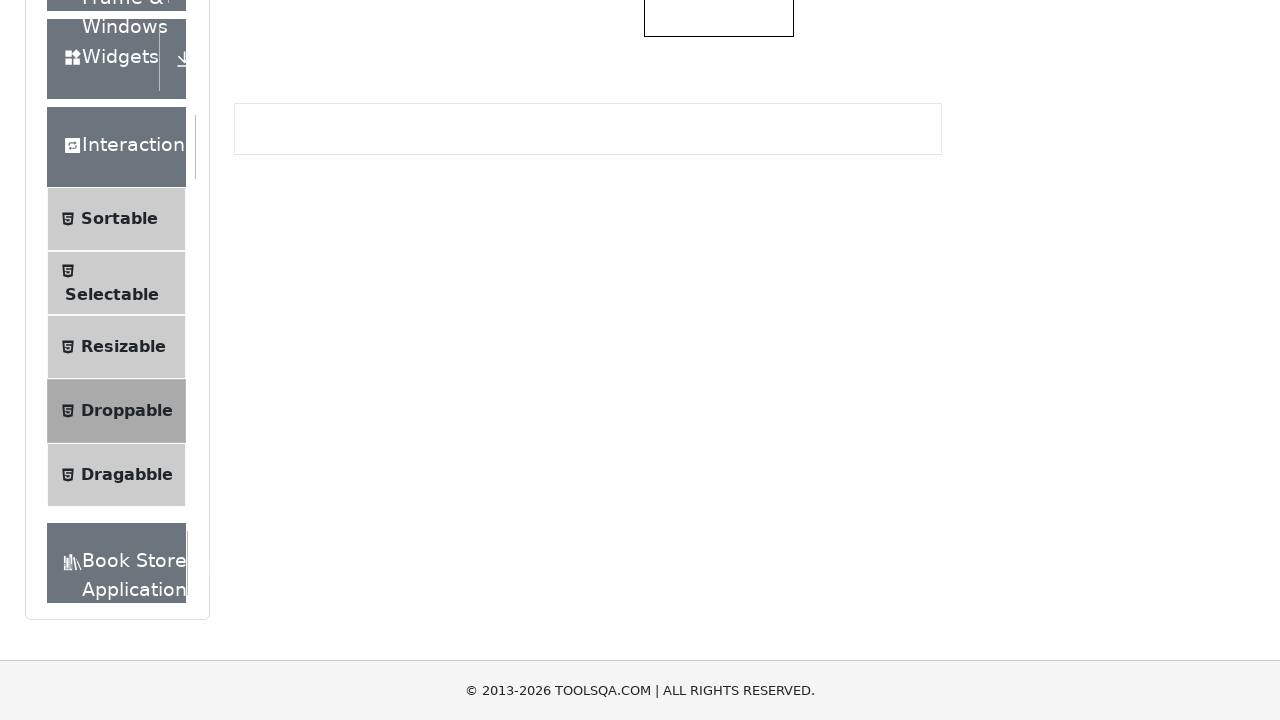

Selected the Prevent Propagation tab at (510, 244) on #droppableExample-tab-preventPropogation
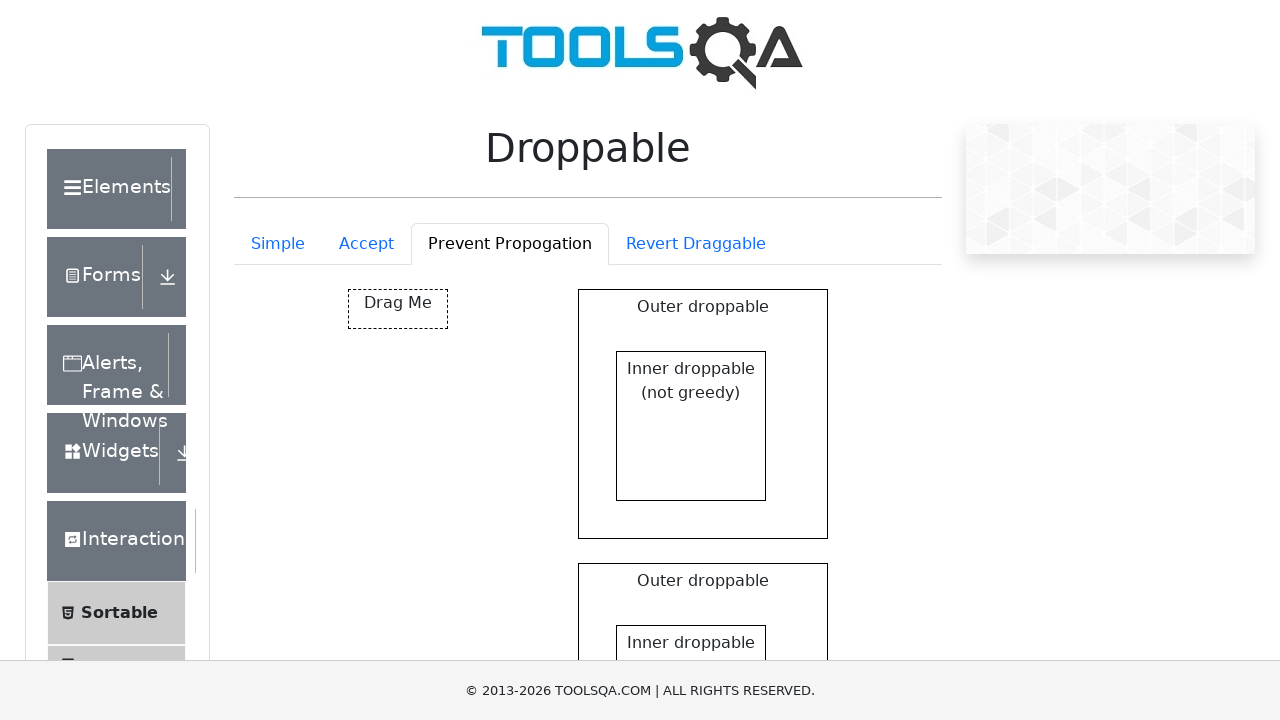

Prevent Propagation container loaded
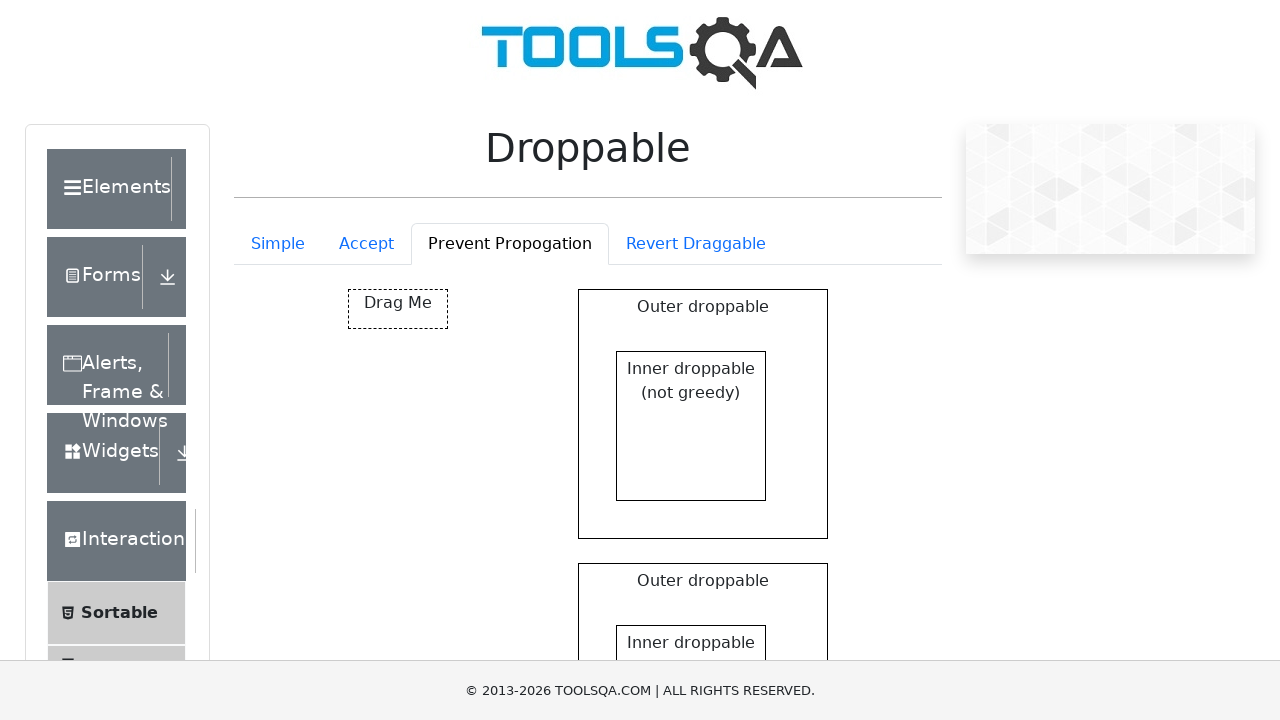

Dragged element into the outer greedy drop box to test prevent propagation feature at (703, 595)
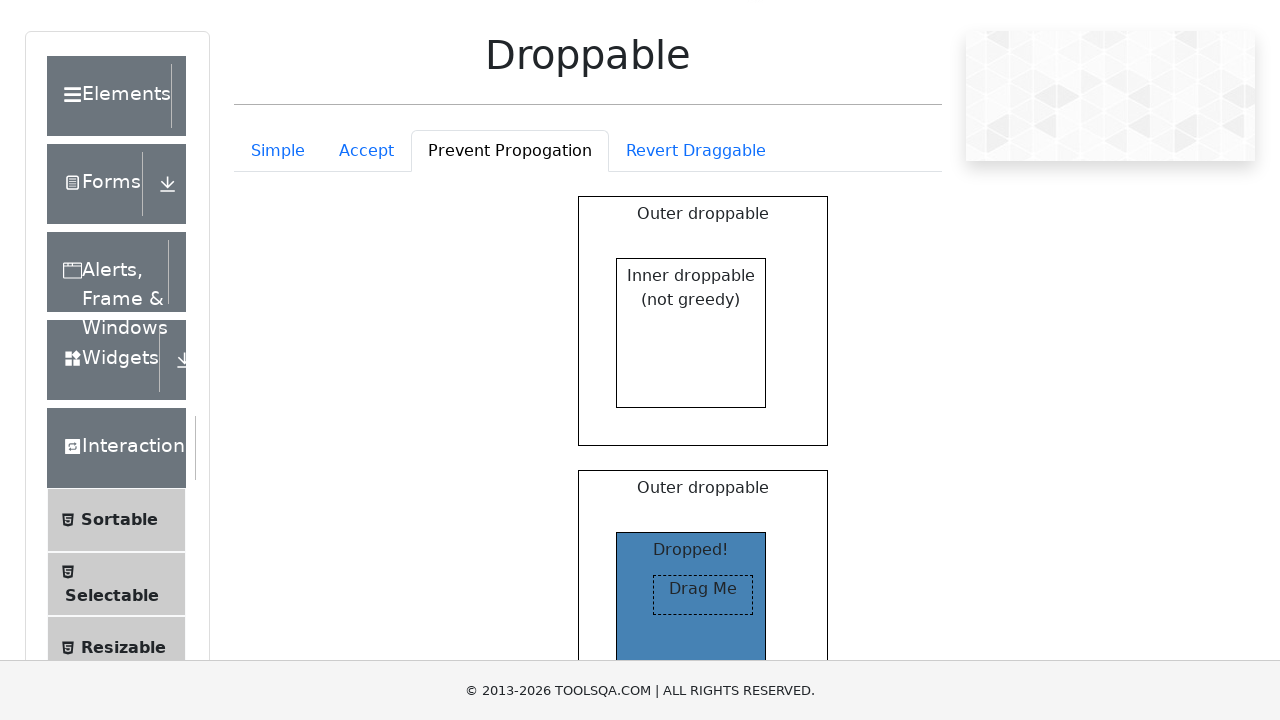

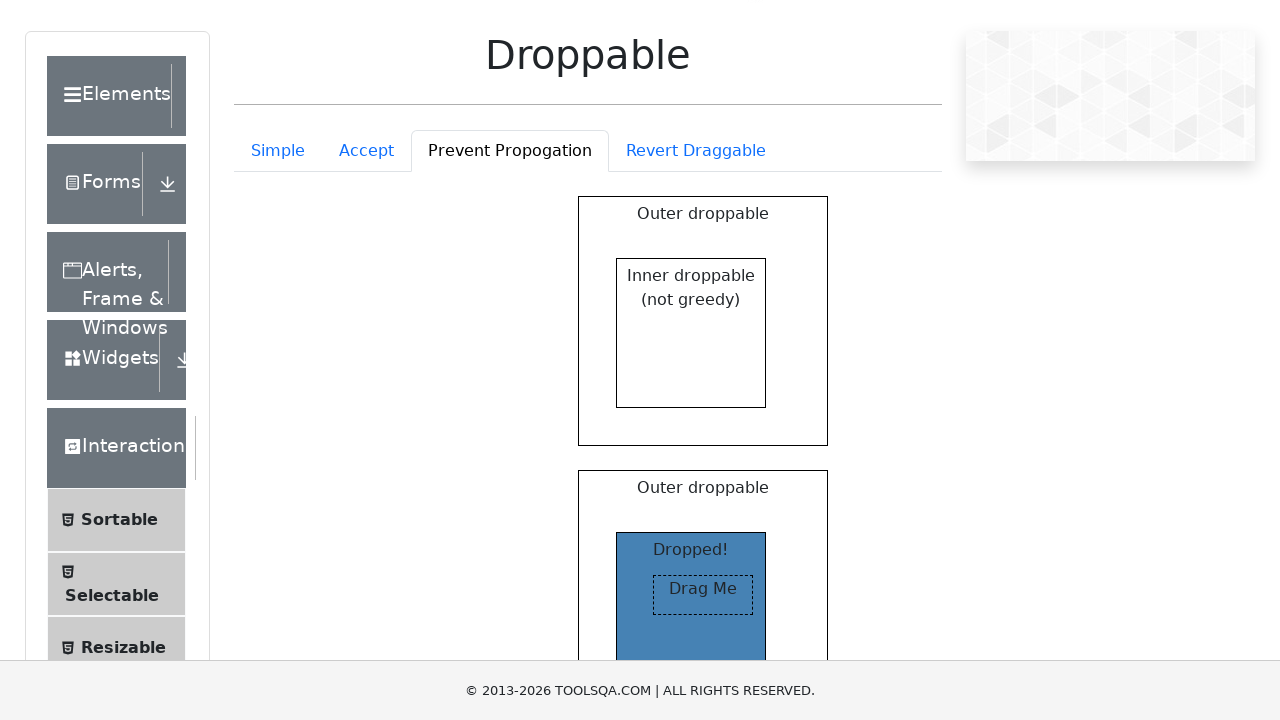